Fills out a data types form with personal information fields (name, address, contact details, job info) and submits the form by clicking the submit button.

Starting URL: https://bonigarcia.dev/selenium-webdriver-java/data-types.html

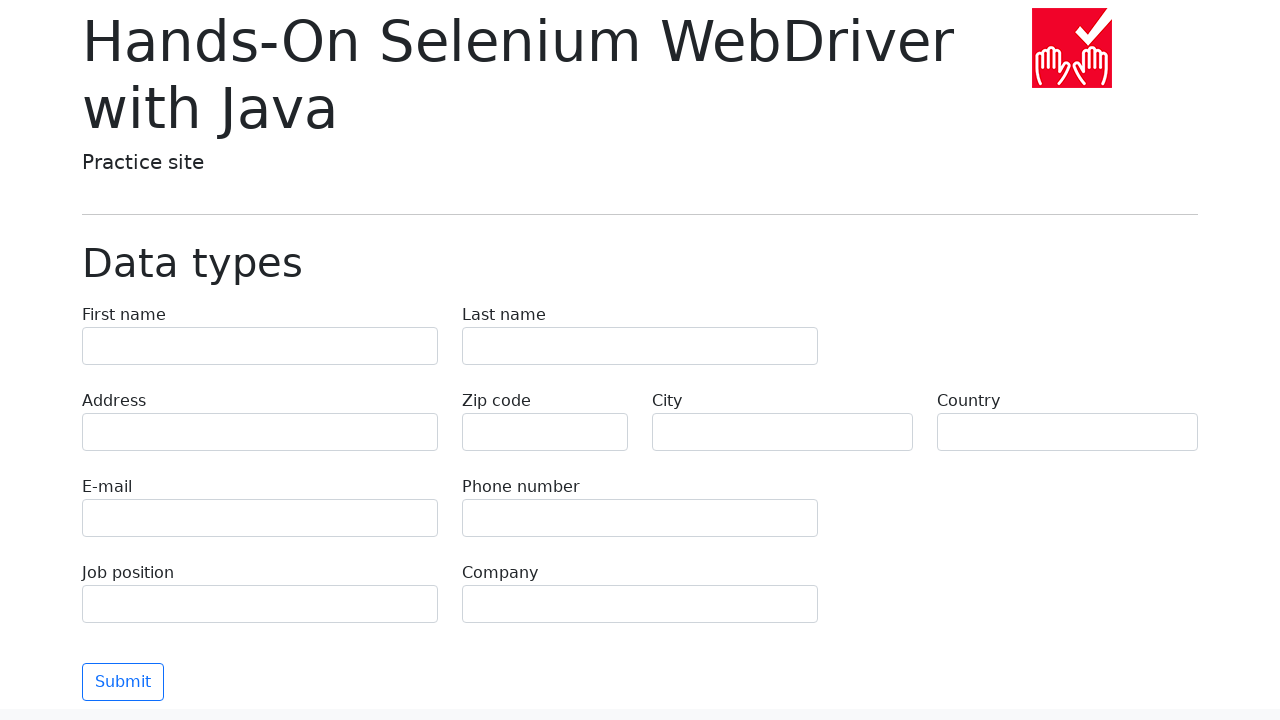

Filled first name field with 'Michael' on input[name='first-name']
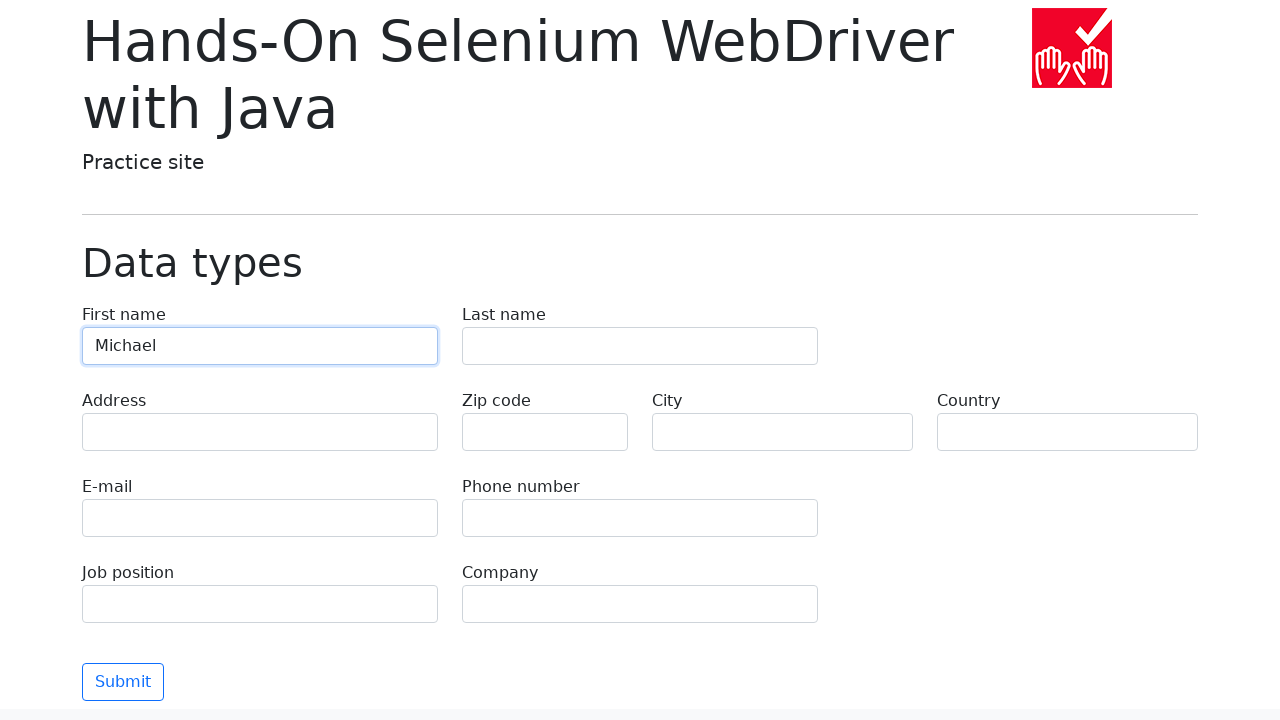

Filled last name field with 'Johnson' on input[name='last-name']
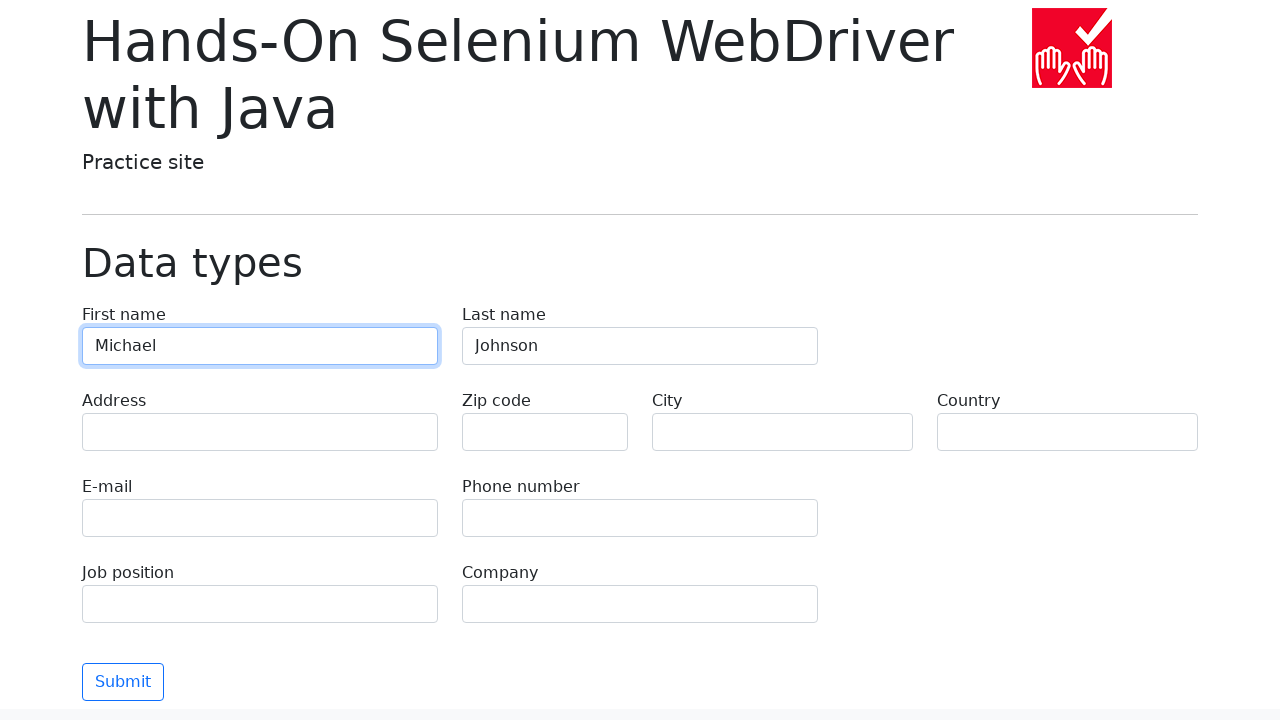

Filled address field with '742 Evergreen Terrace' on input[name='address']
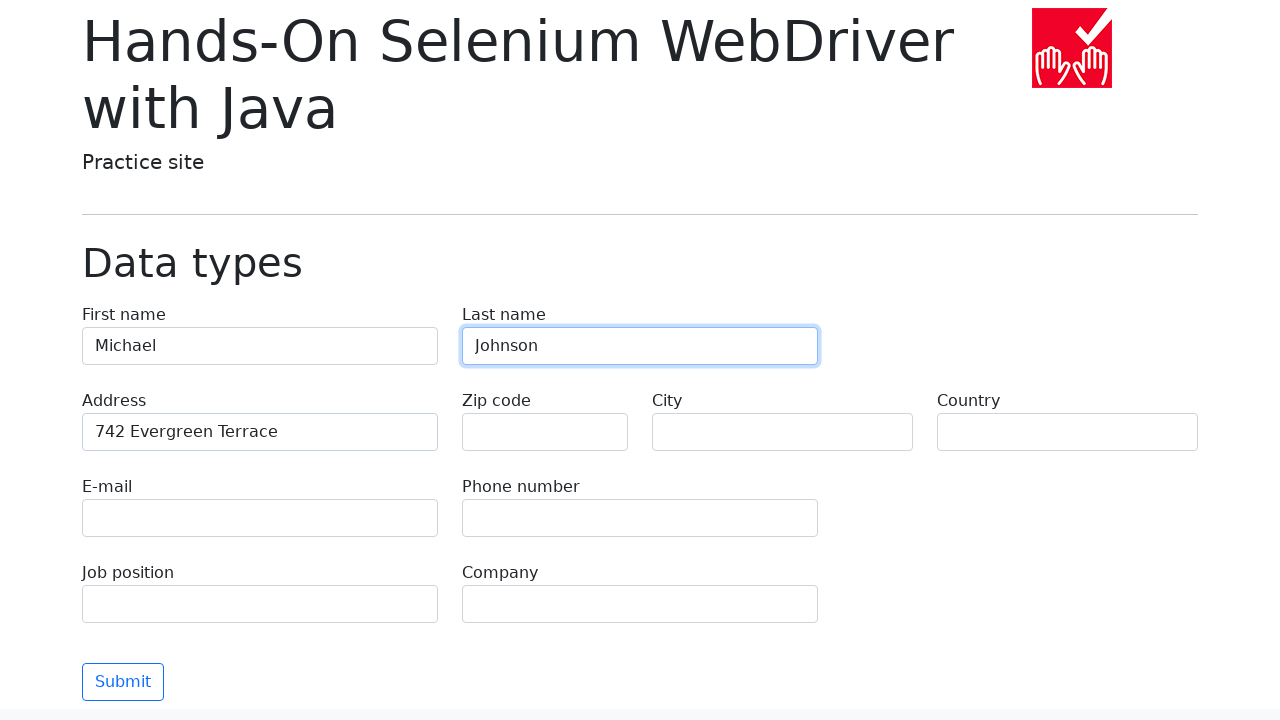

Filled city field with 'Springfield' on input[name='city']
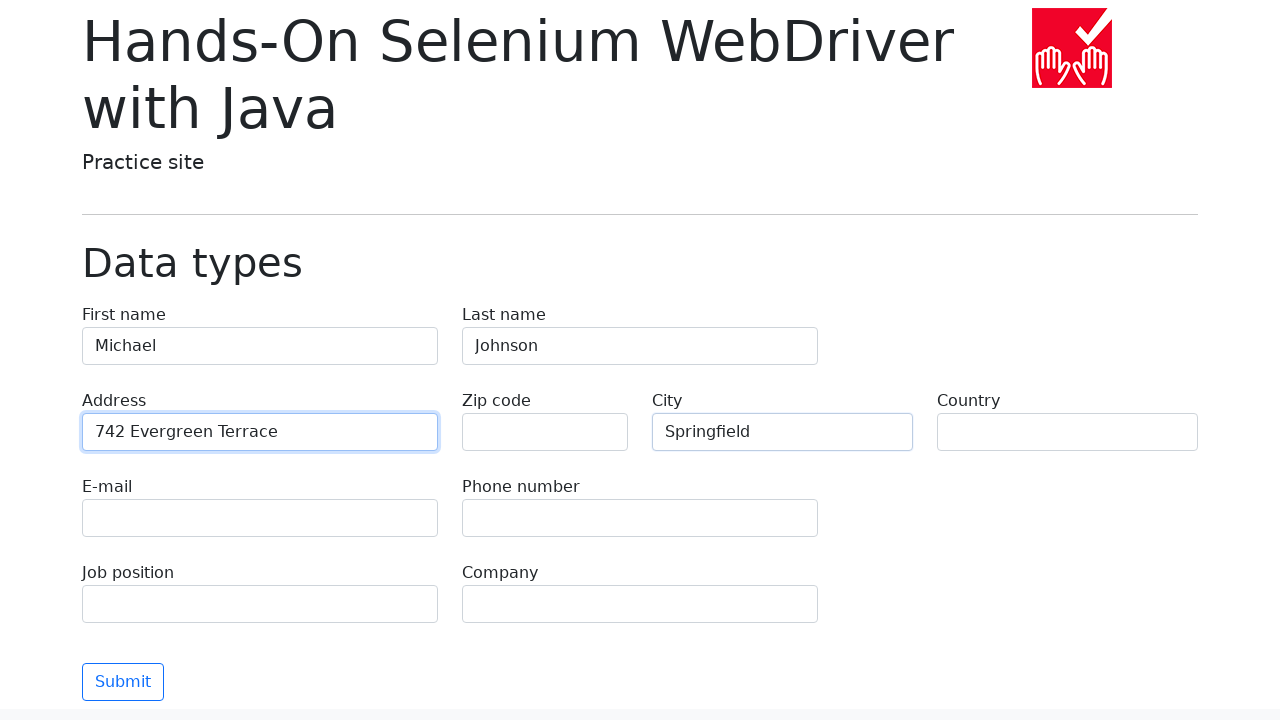

Filled country field with 'United States' on input[name='country']
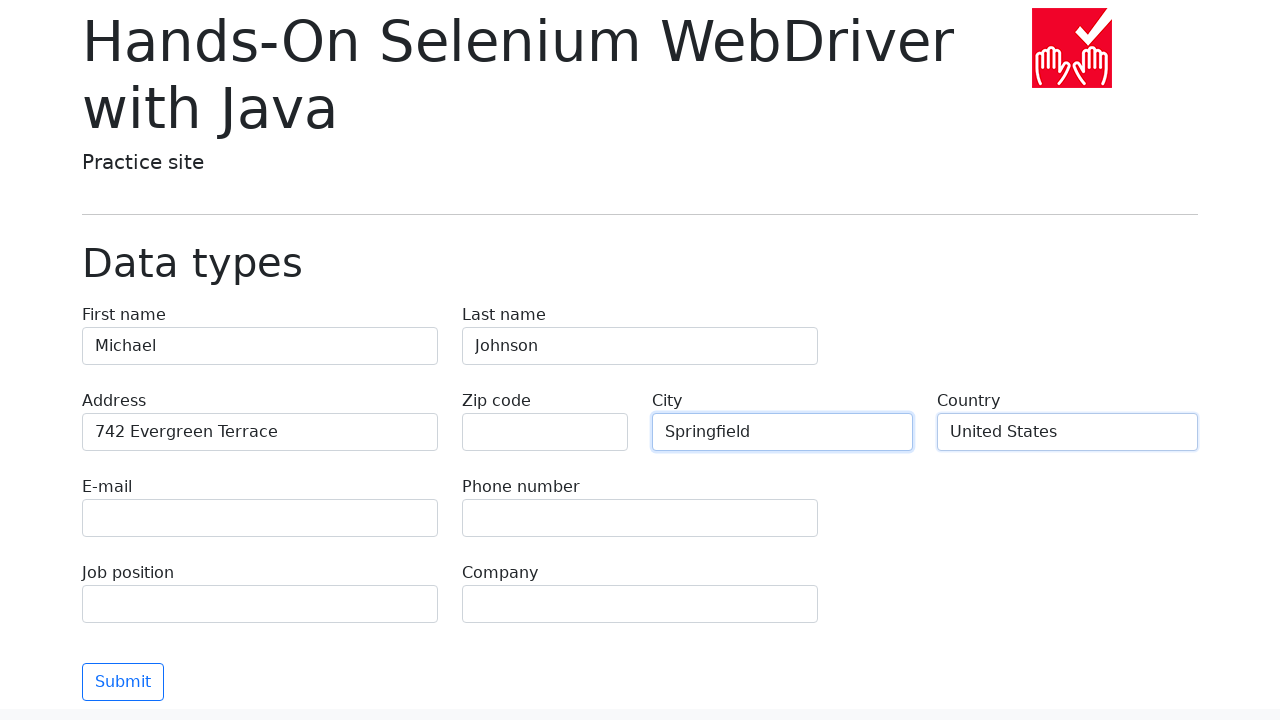

Filled phone field with '555-123-4567' on input[name='phone']
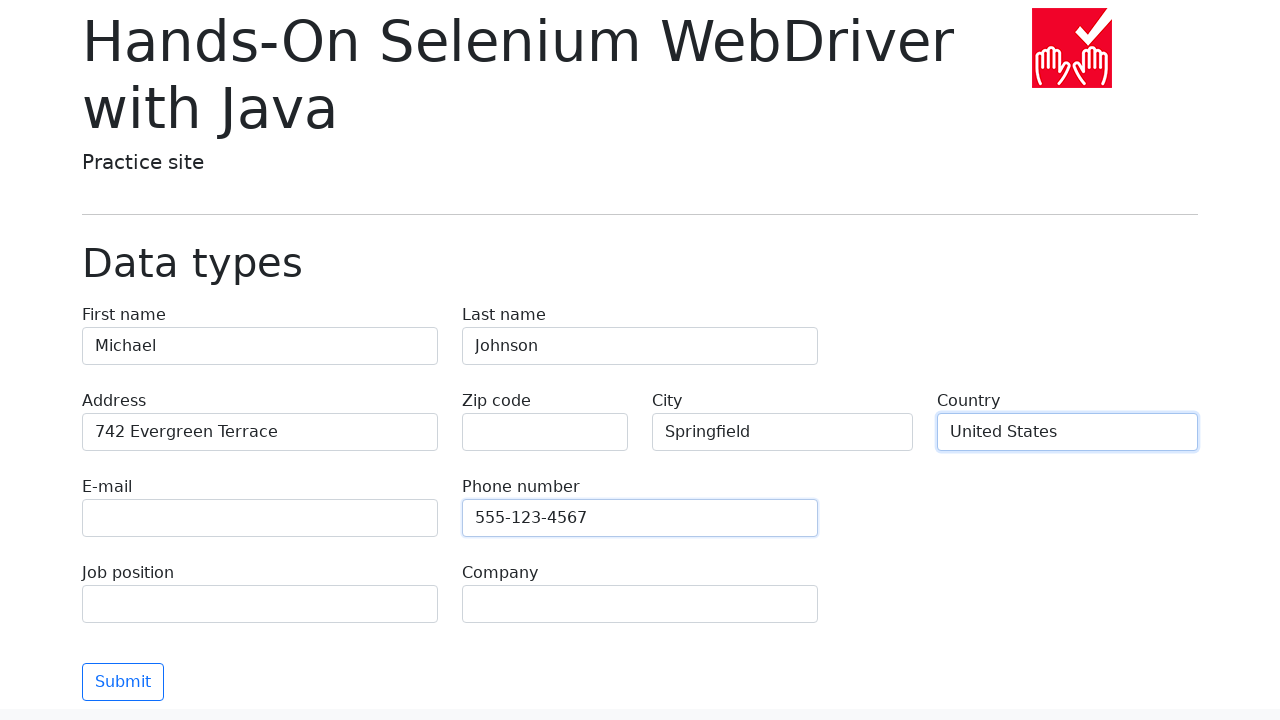

Filled email field with 'michael.johnson@example.com' on input[name='e-mail']
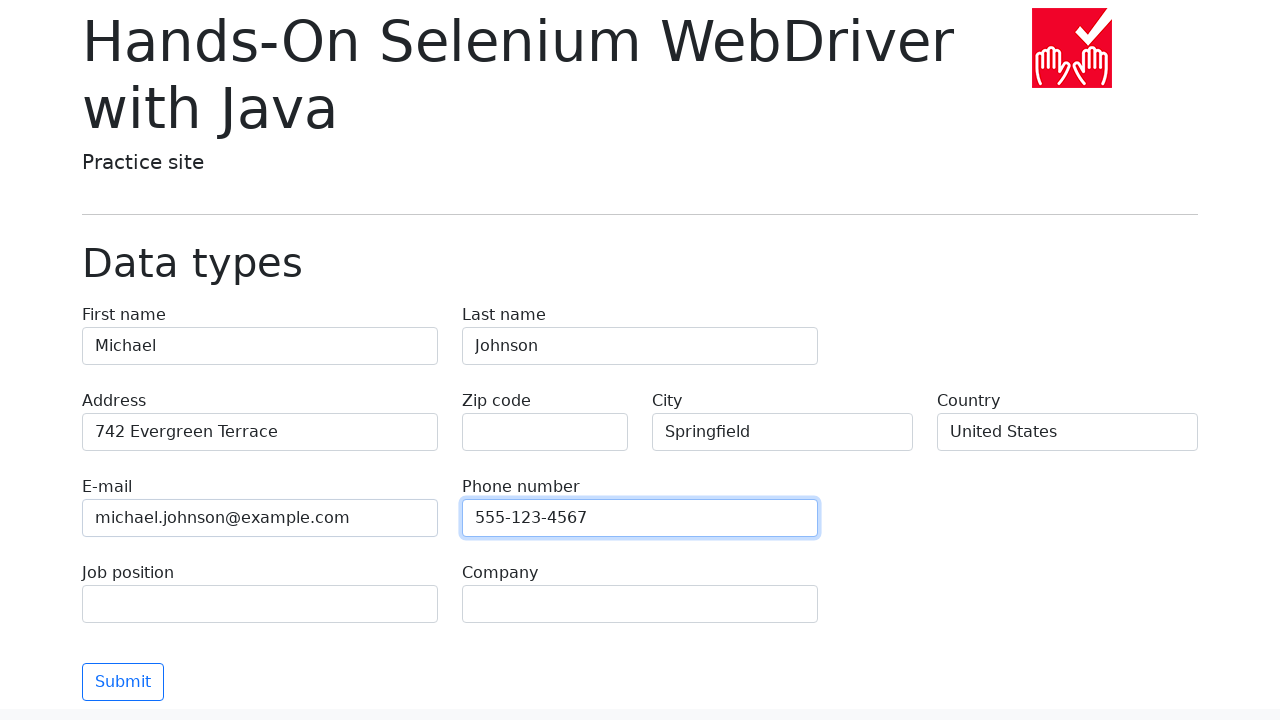

Filled zip code field with '62704' on input[name='zip-code']
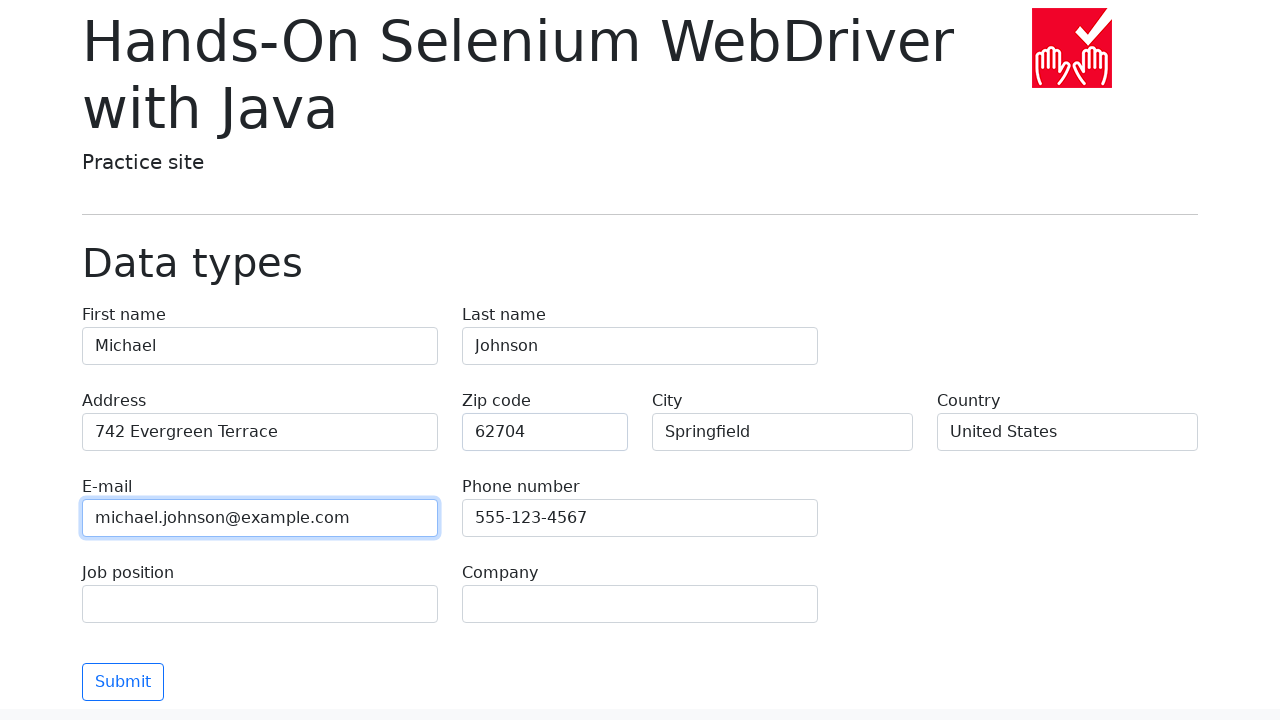

Filled job position field with 'Software Engineer' on input[name='job-position']
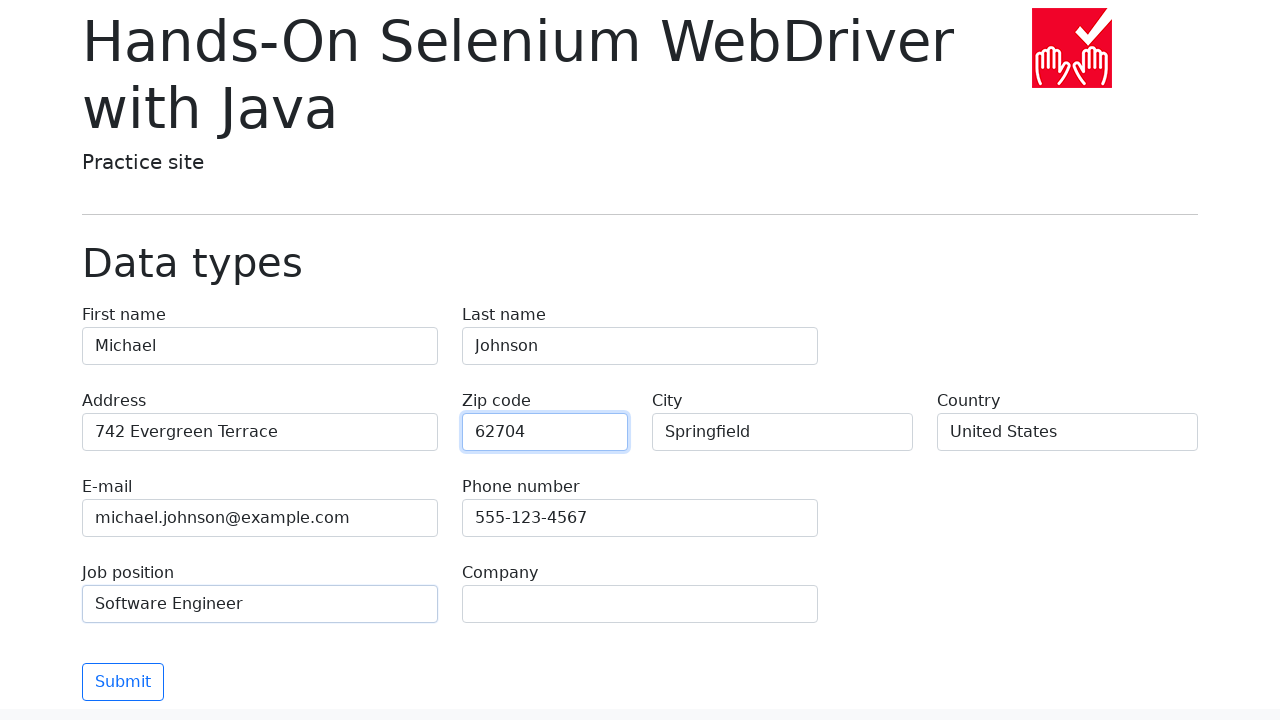

Filled company field with 'Tech Solutions Inc' on input[name='company']
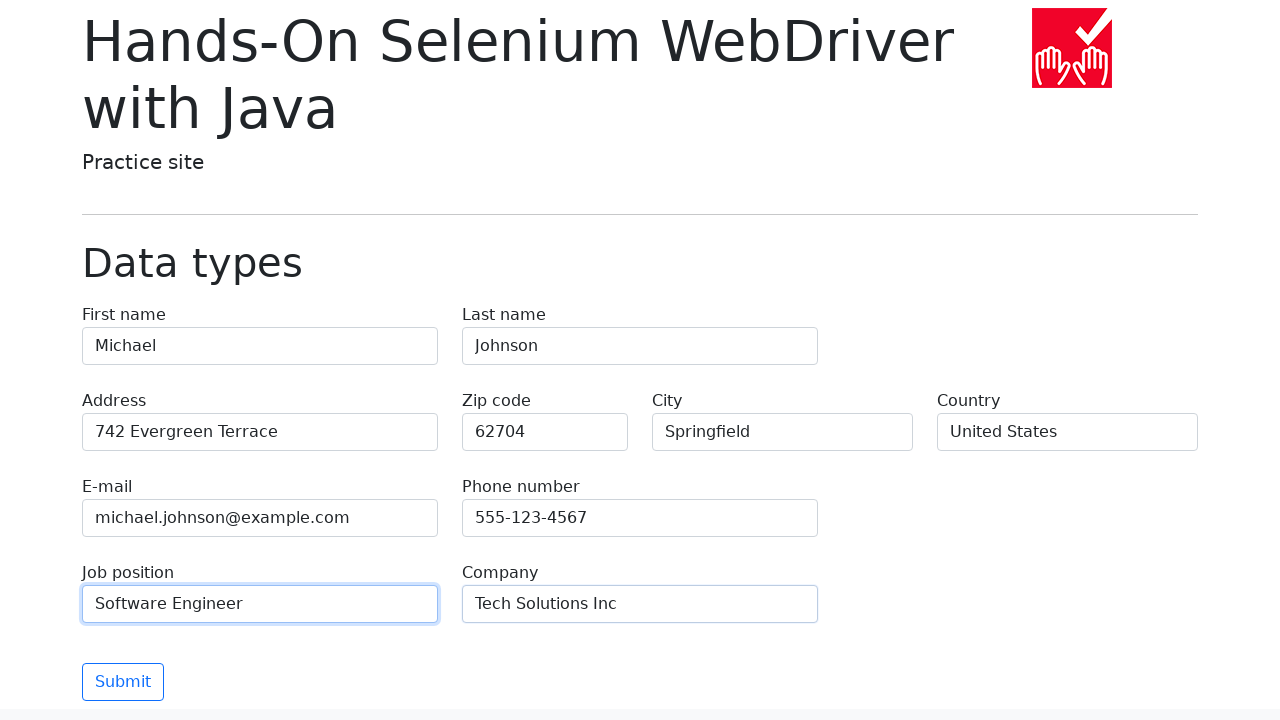

Clicked submit button to submit the form at (123, 682) on button
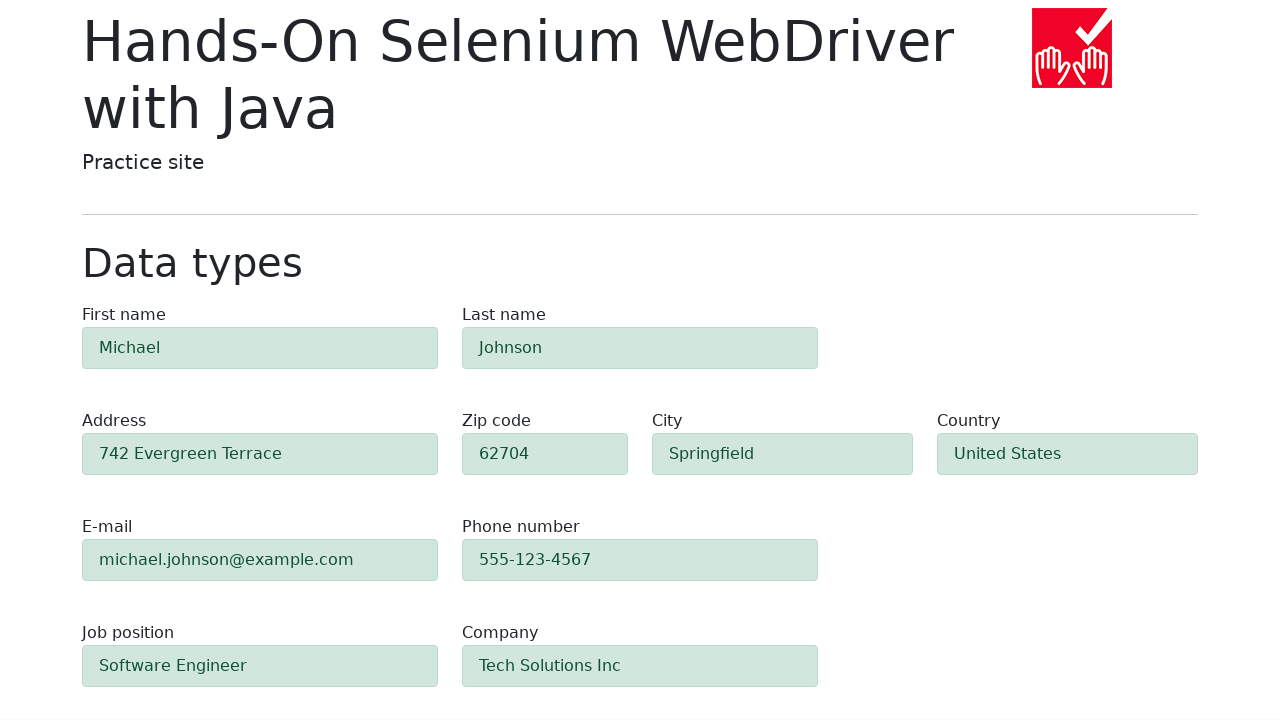

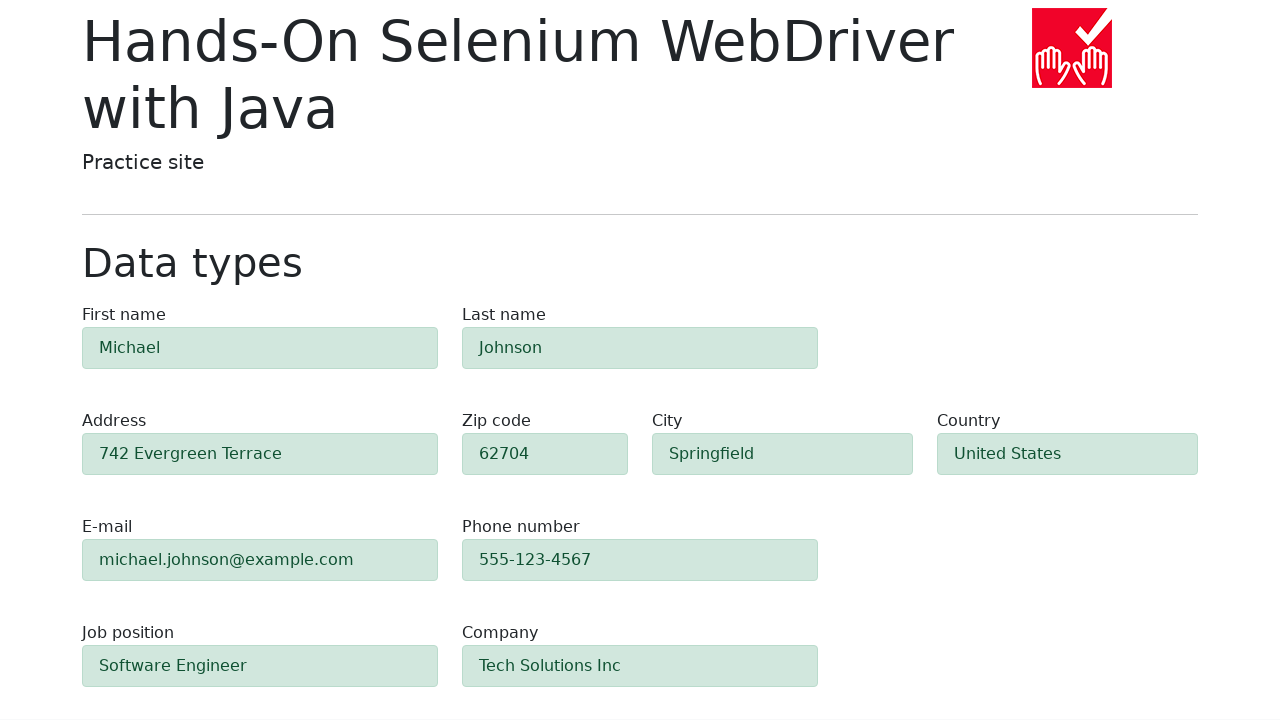